Tests radio button selection by clicking through three radio buttons and verifying each selection

Starting URL: https://rahulshettyacademy.com/AutomationPractice/

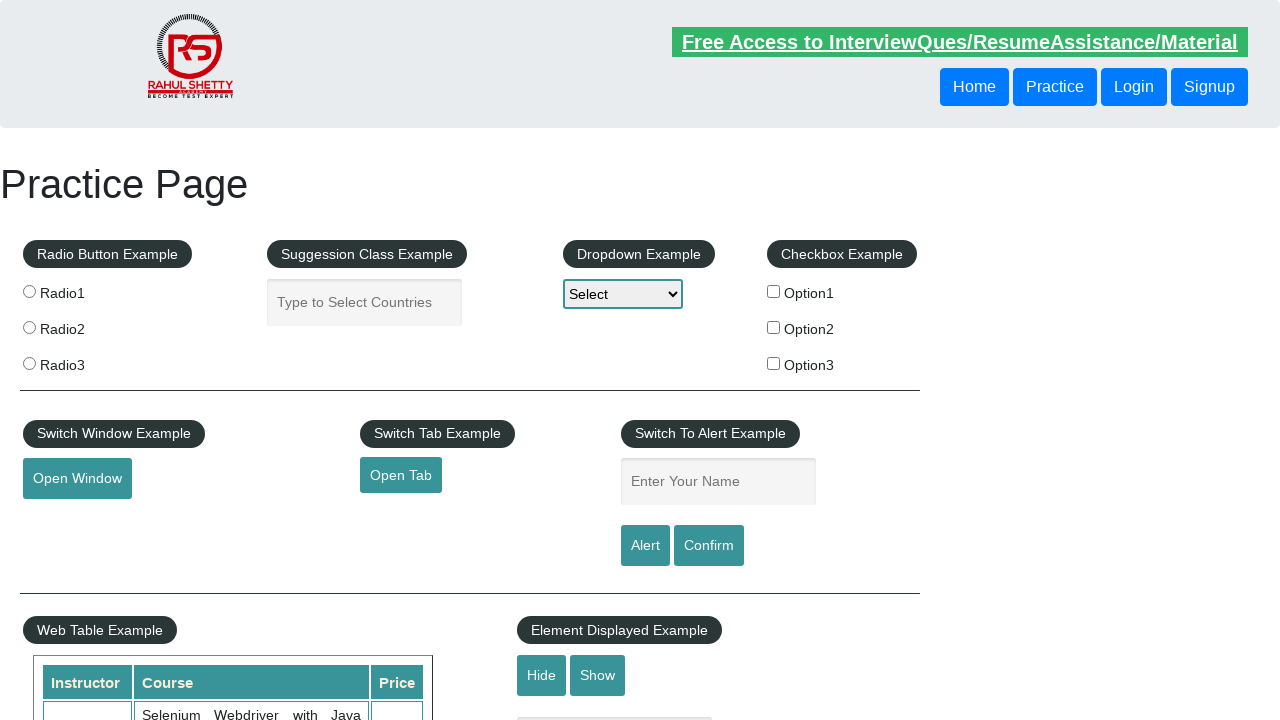

Navigated to AutomationPractice page
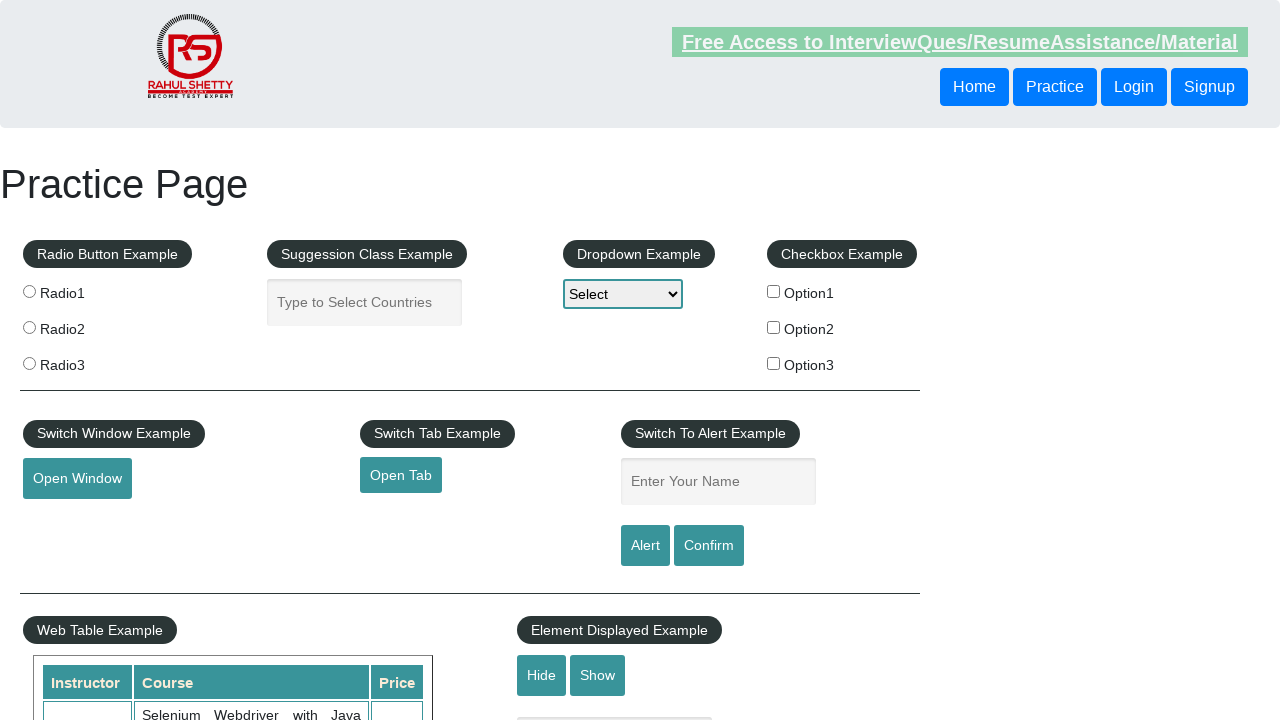

Clicked radio button 1 at (29, 291) on input[value='radio1']
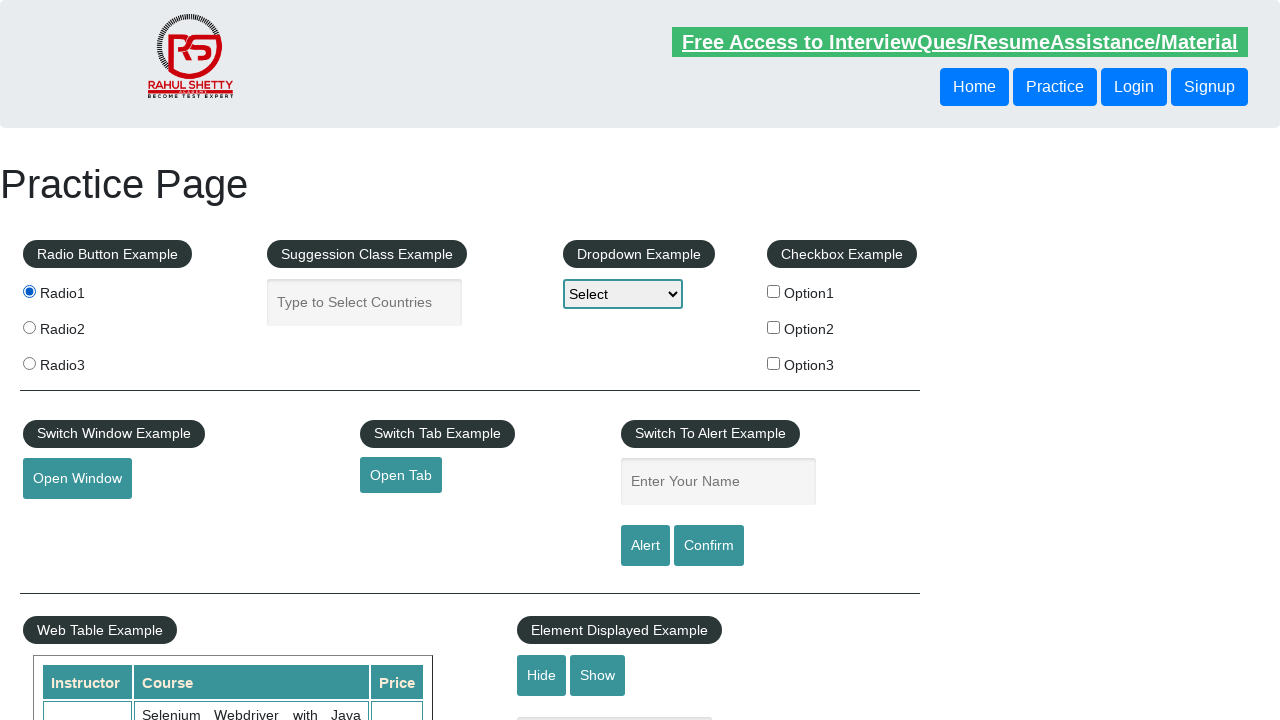

Verified radio button 1 is checked
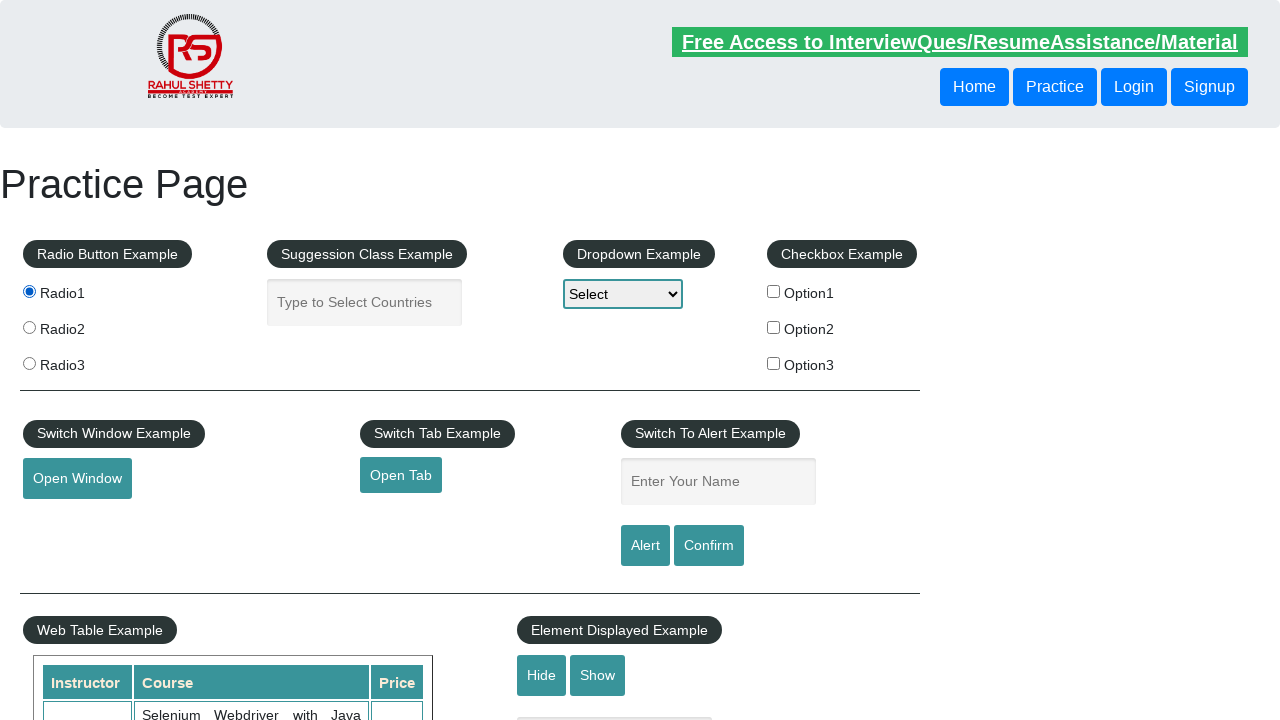

Clicked radio button 2 at (29, 327) on input[value='radio2']
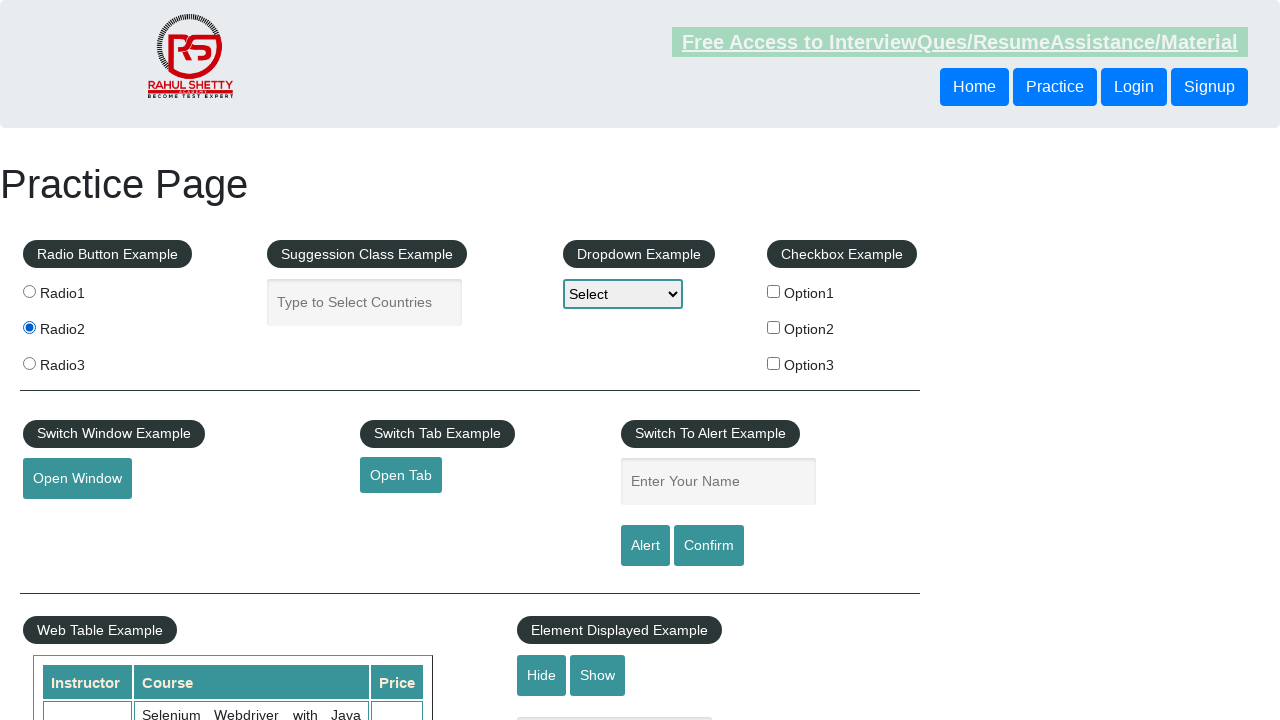

Verified radio button 2 is checked
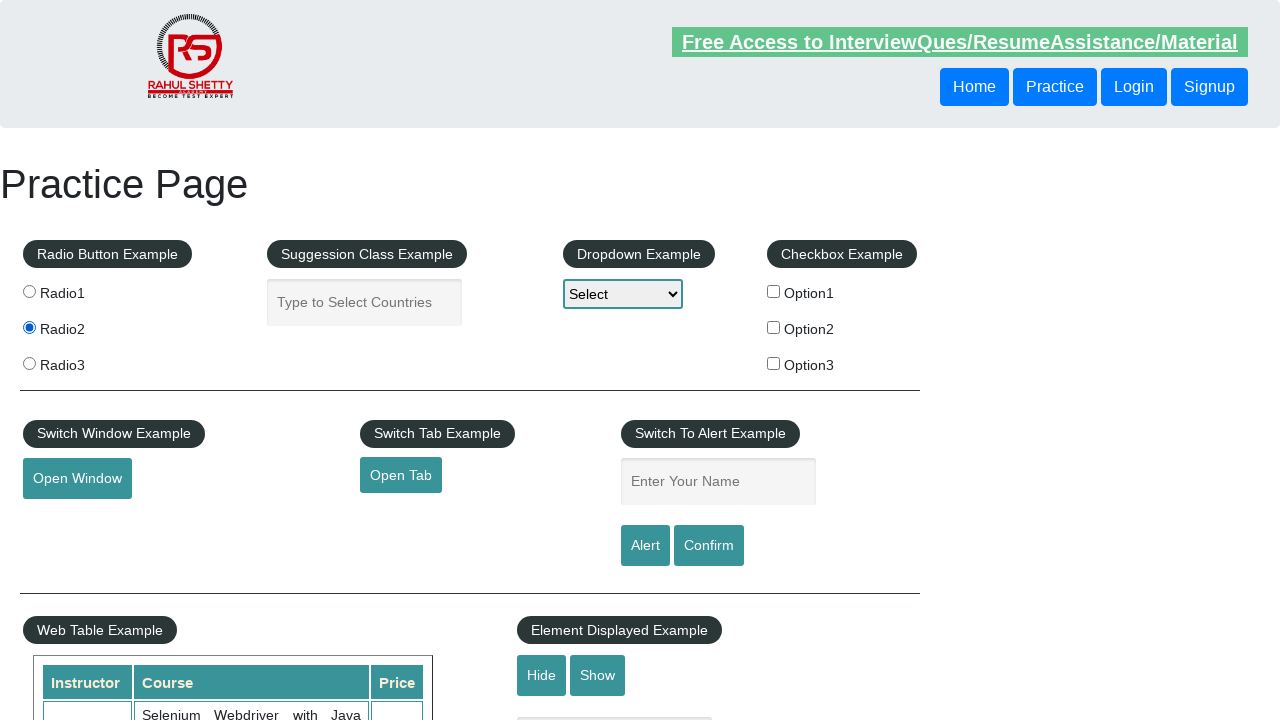

Clicked radio button 3 at (29, 363) on input[value='radio3']
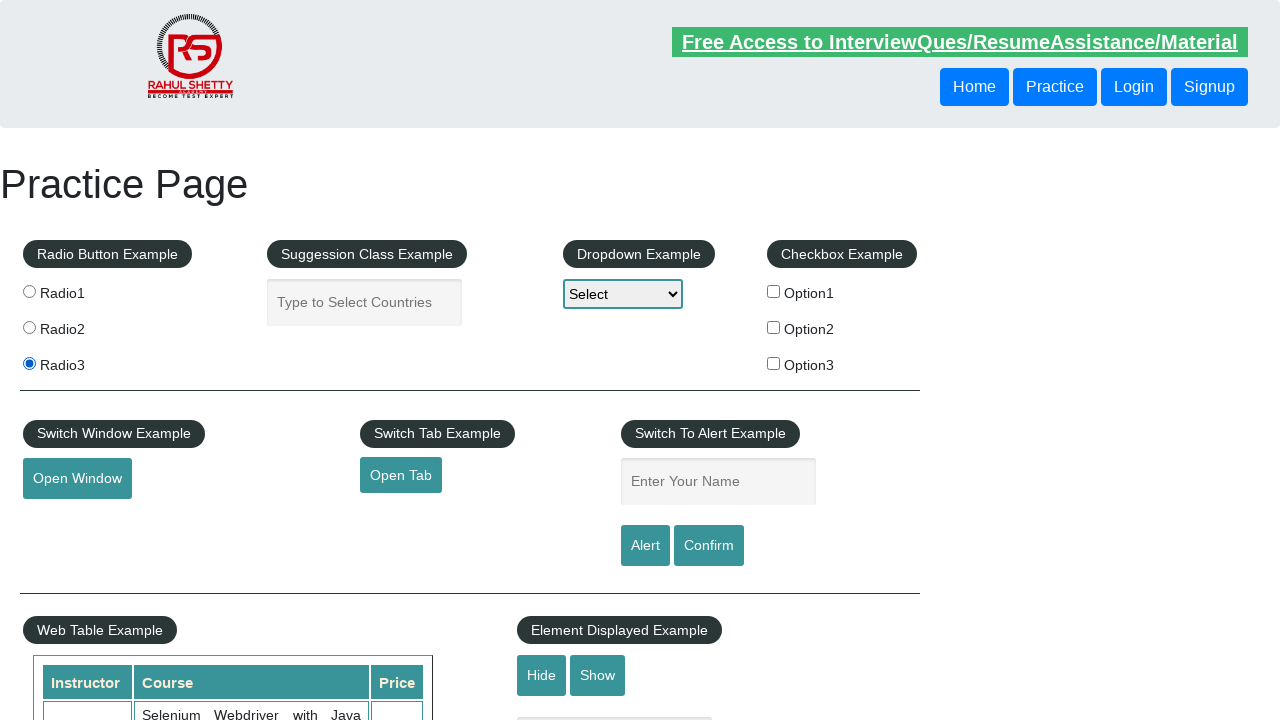

Verified radio button 3 is checked
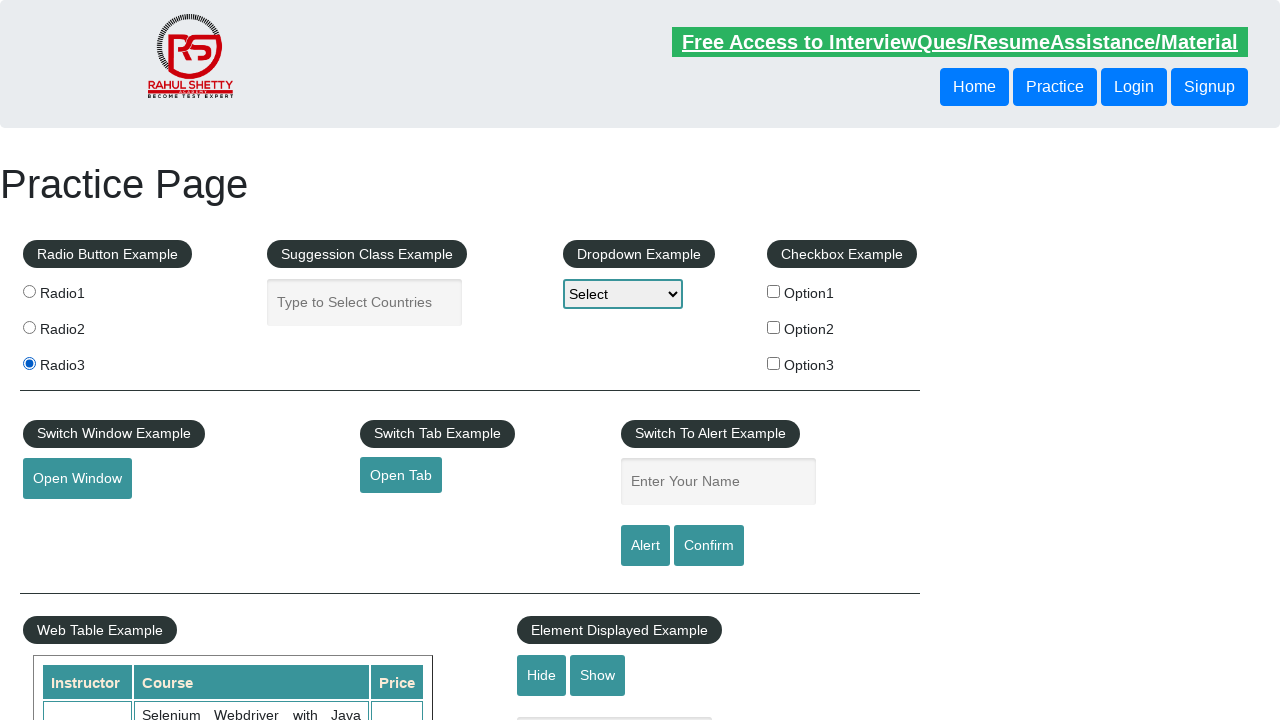

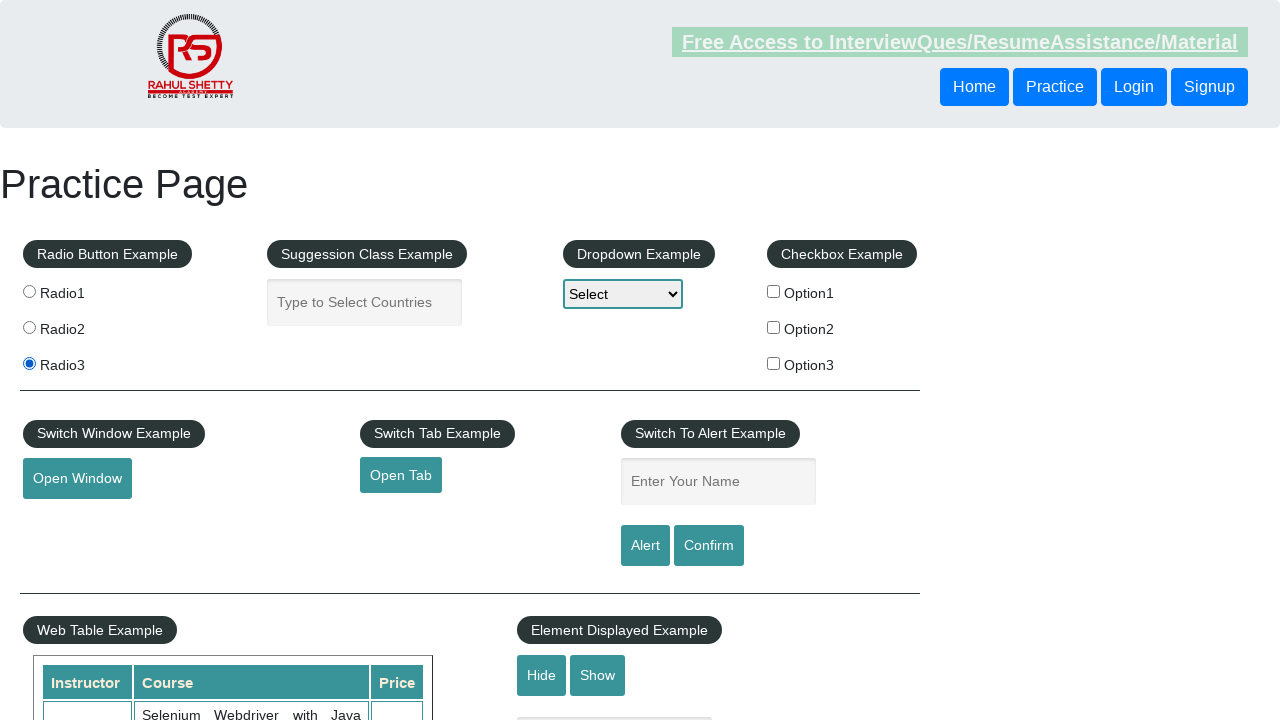